Tests dropdown functionality on a flight booking practice page by incrementing adult passenger count, selecting currency, and choosing origin and destination cities.

Starting URL: https://rahulshettyacademy.com/dropdownsPractise/

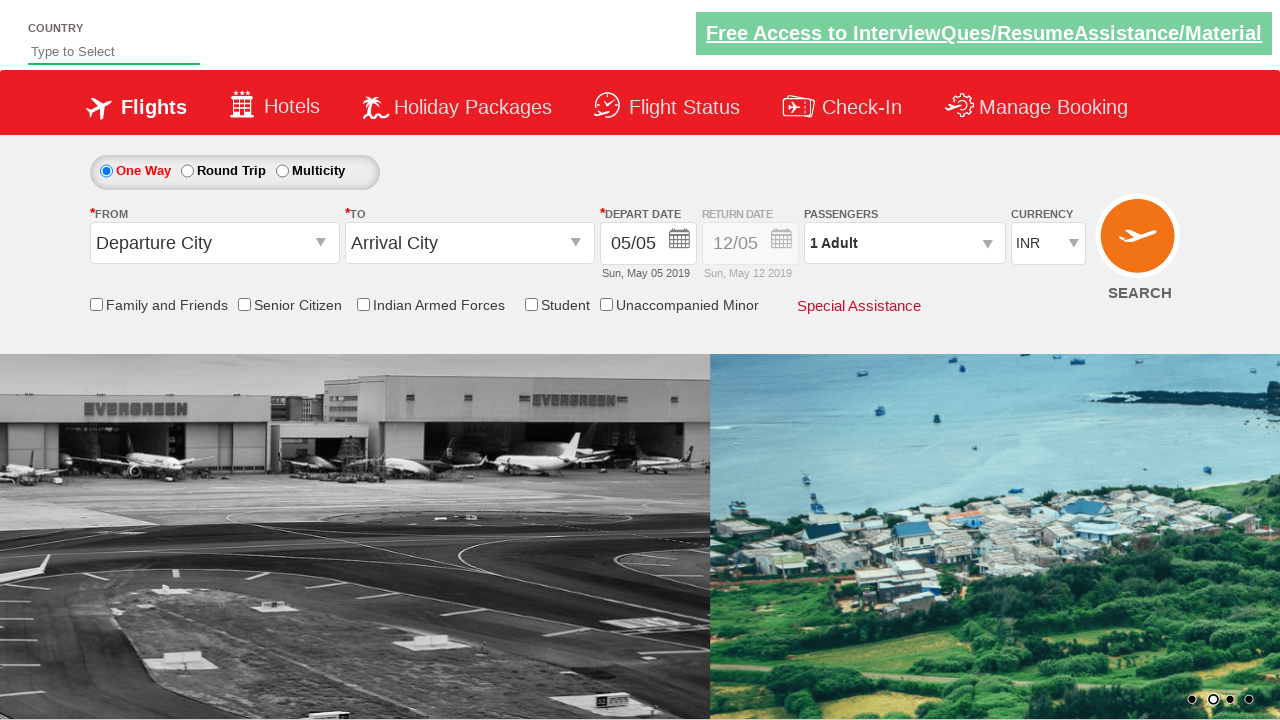

Clicked on passenger info dropdown at (904, 243) on #divpaxinfo
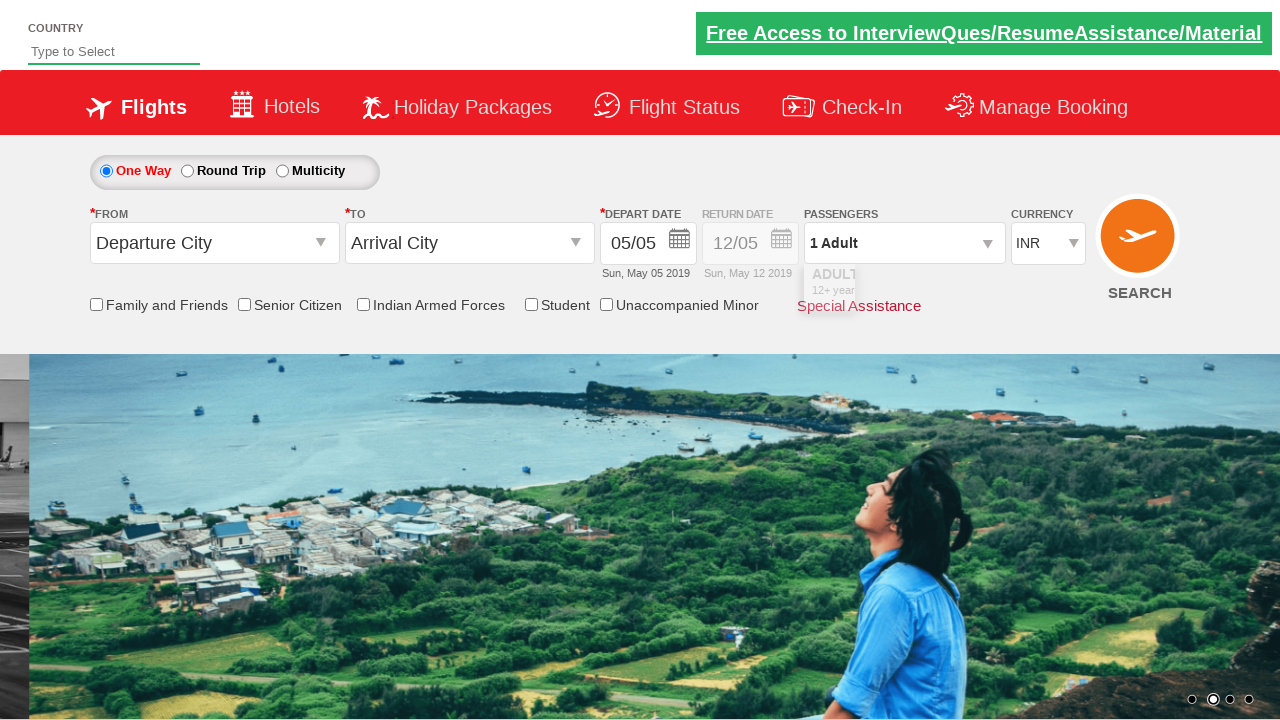

Incremented adult passenger count (iteration 1/5) at (982, 288) on #hrefIncAdt
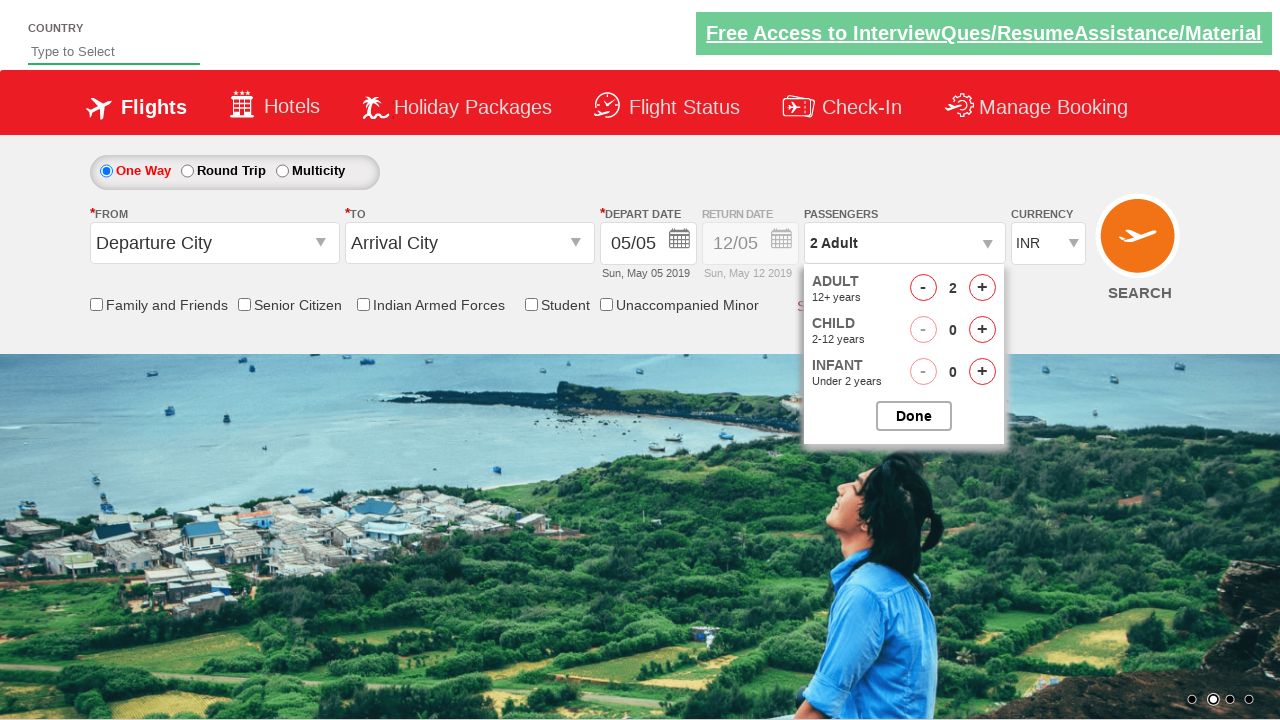

Incremented adult passenger count (iteration 2/5) at (982, 288) on #hrefIncAdt
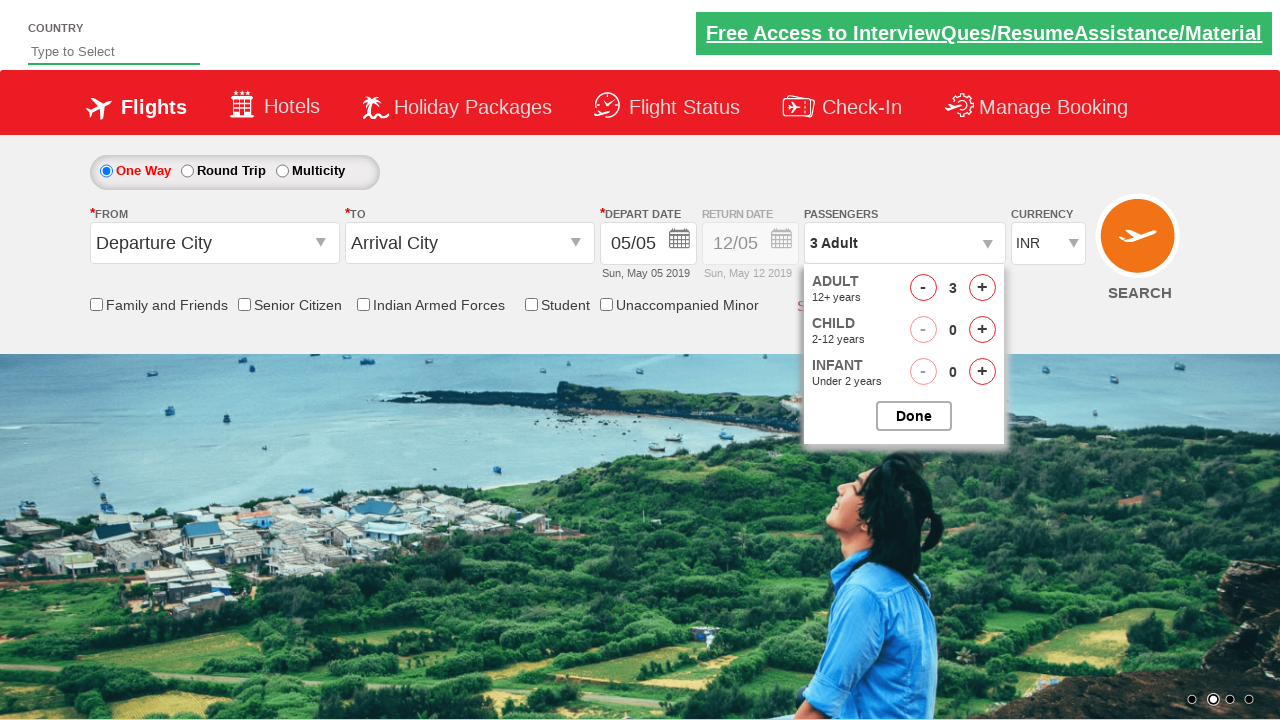

Incremented adult passenger count (iteration 3/5) at (982, 288) on #hrefIncAdt
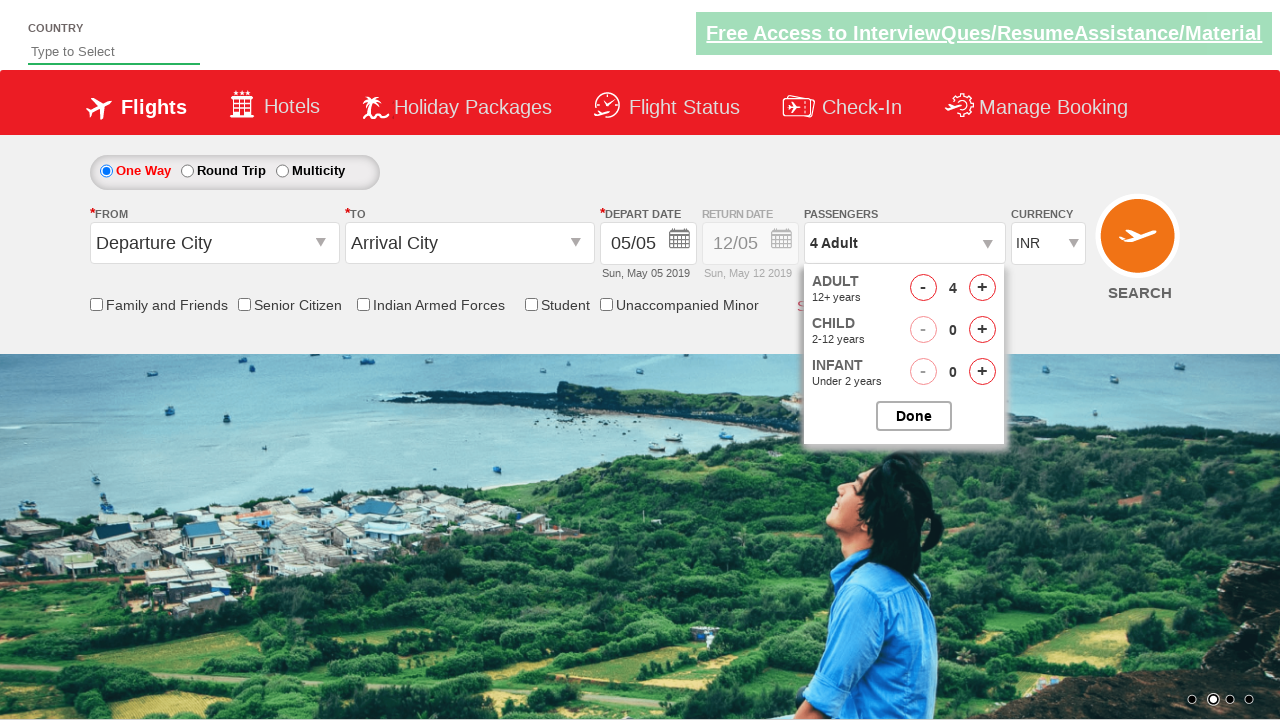

Incremented adult passenger count (iteration 4/5) at (982, 288) on #hrefIncAdt
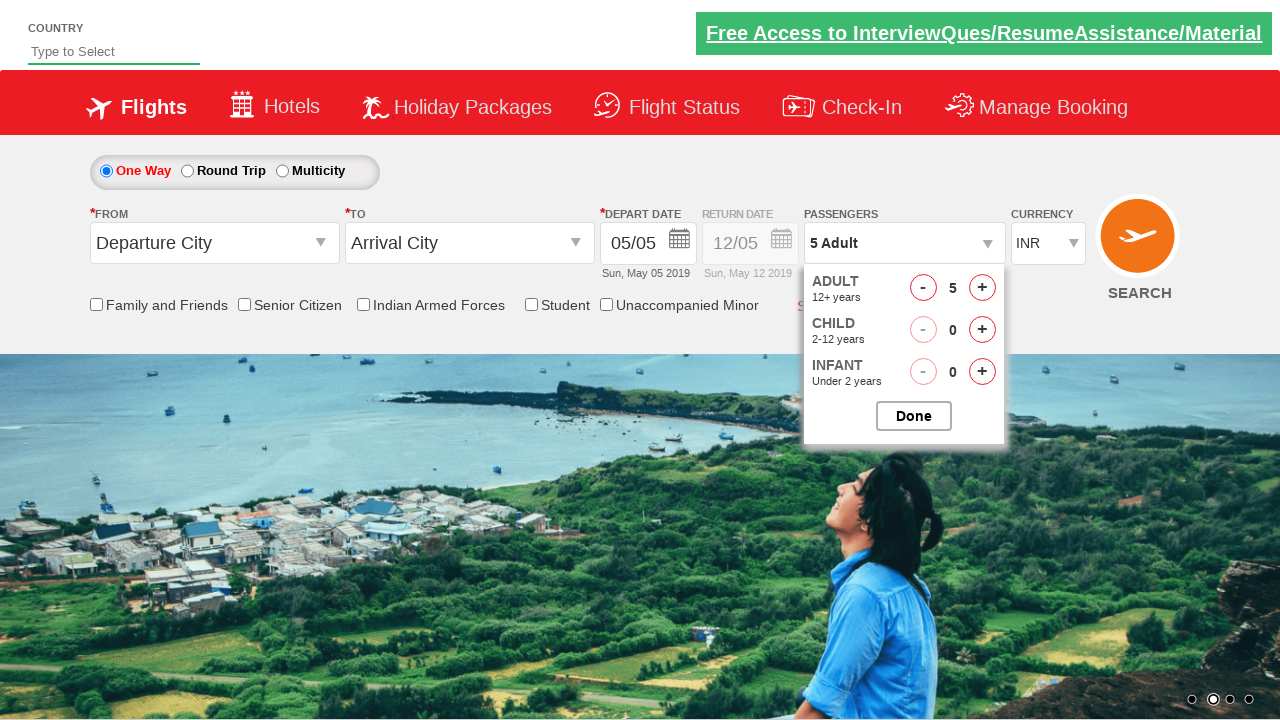

Incremented adult passenger count (iteration 5/5) at (982, 288) on #hrefIncAdt
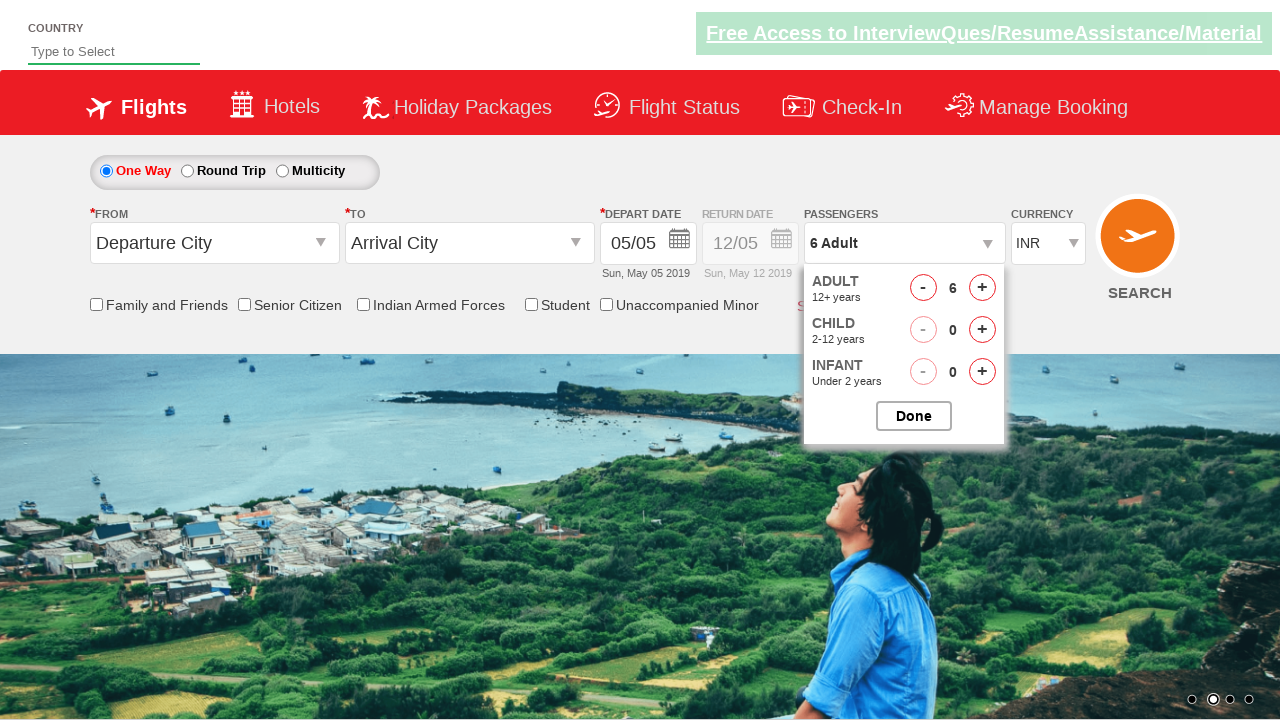

Selected AED currency from dropdown on #ctl00_mainContent_DropDownListCurrency
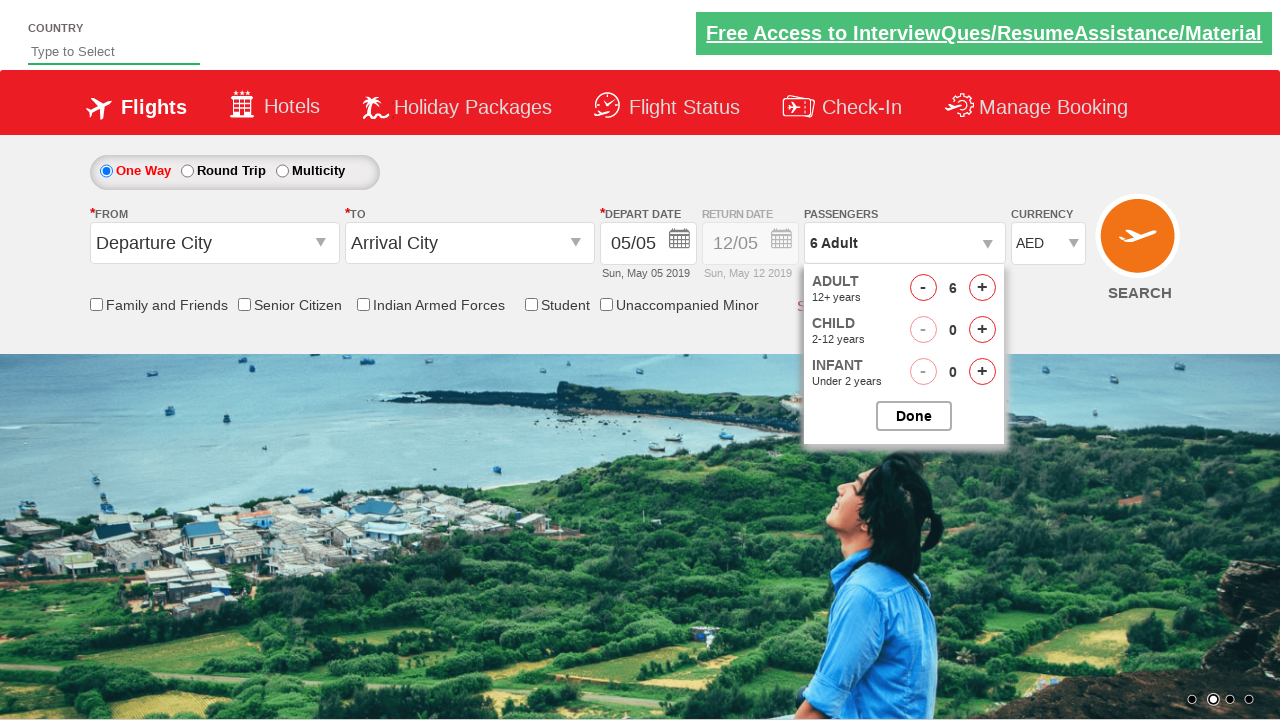

Clicked on origin station dropdown at (214, 243) on #ctl00_mainContent_ddl_originStation1_CTXT
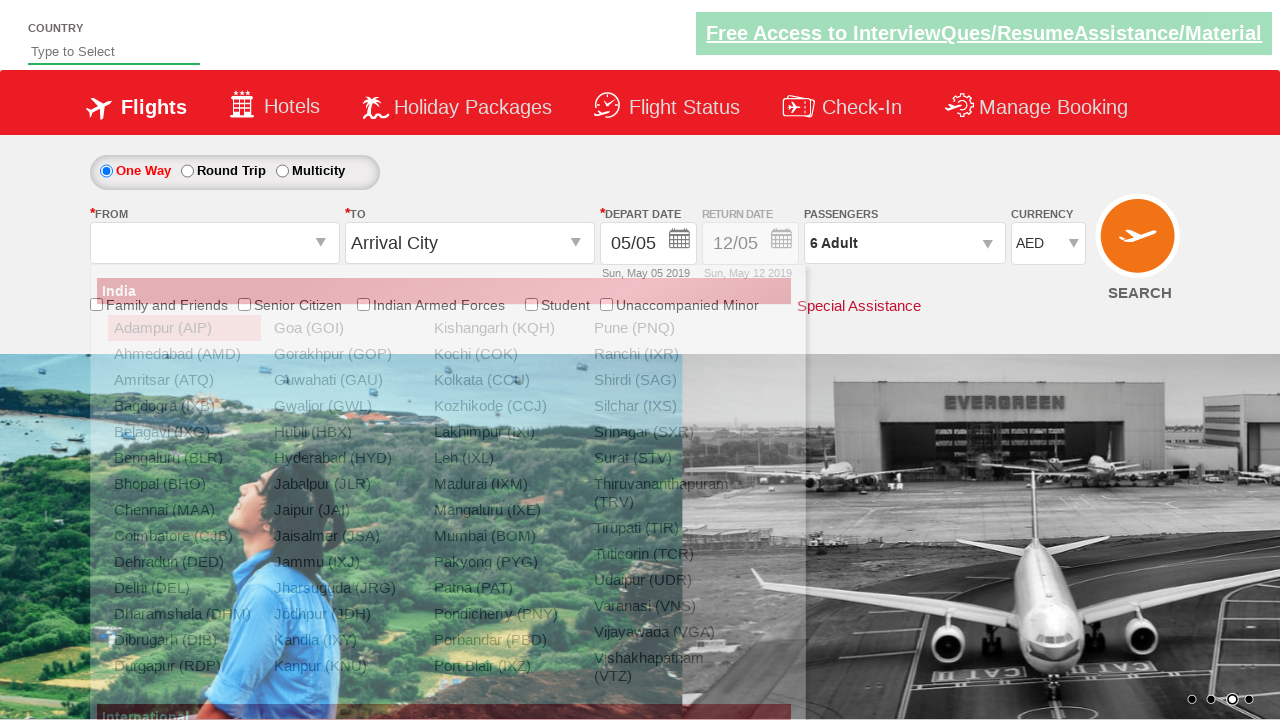

Selected Chennai (MAA) as origin city at (184, 510) on xpath=//a[text()=' Chennai (MAA)']
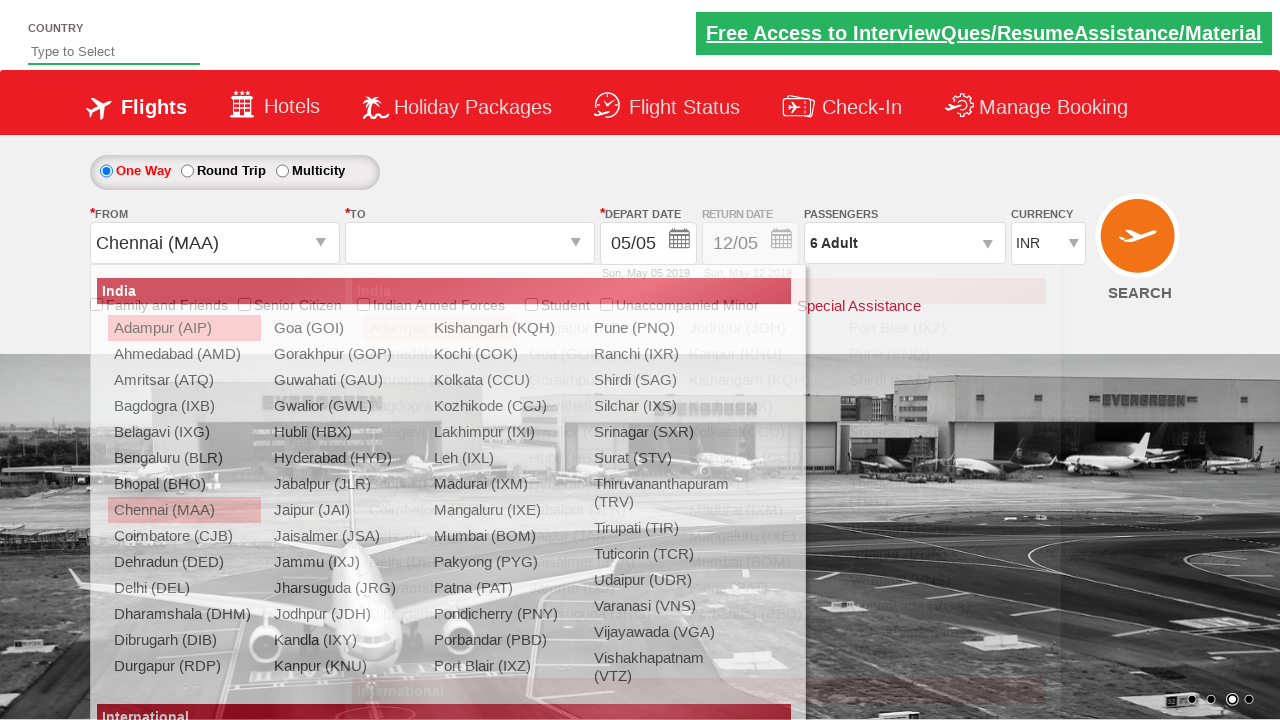

Selected Kochi (COK) as destination city at (759, 406) on (//a[text()=' Kochi (COK)'])[2]
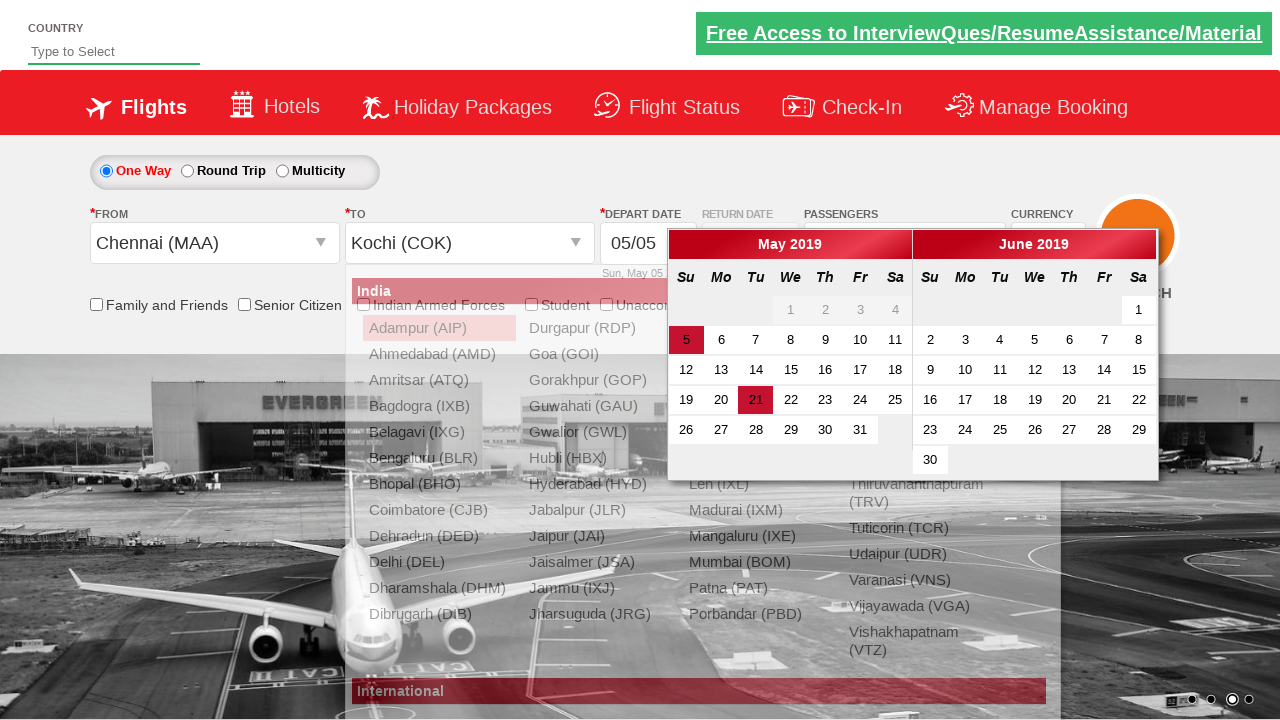

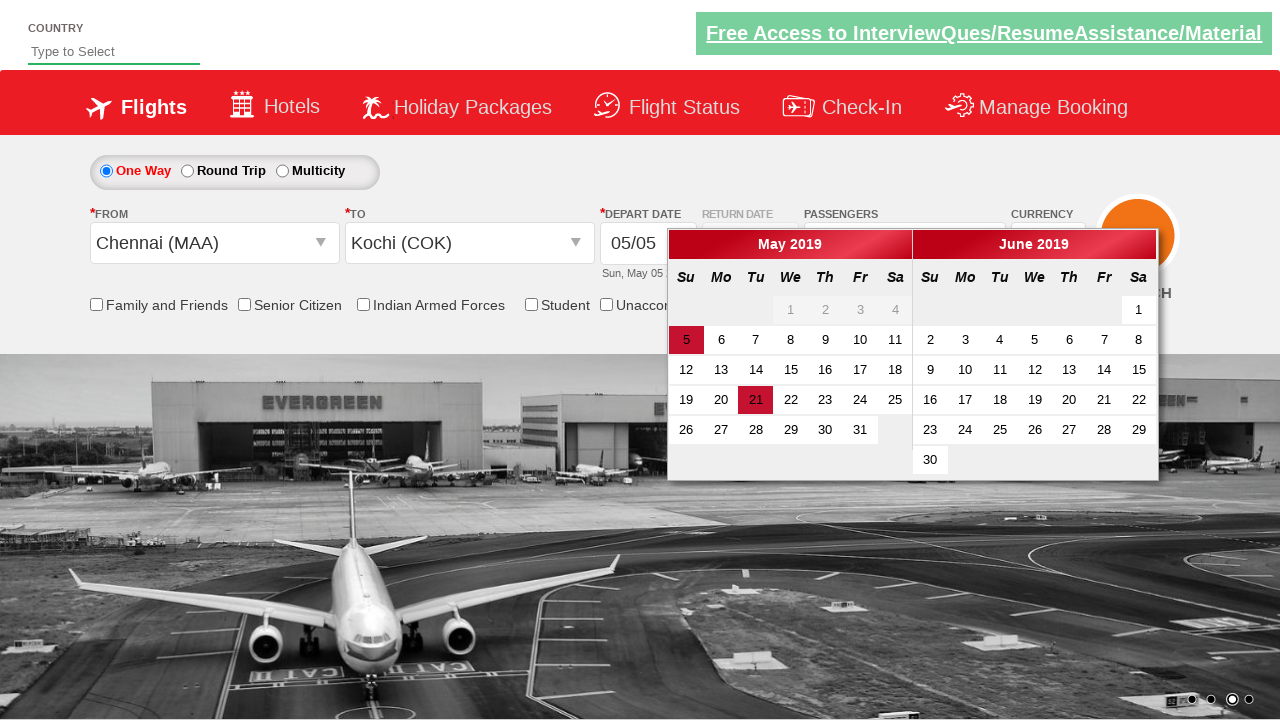